Tests a demo banking application by logging in as a customer, making a deposit, and then withdrawing funds

Starting URL: https://www.globalsqa.com/angularJs-protractor/BankingProject/#/login

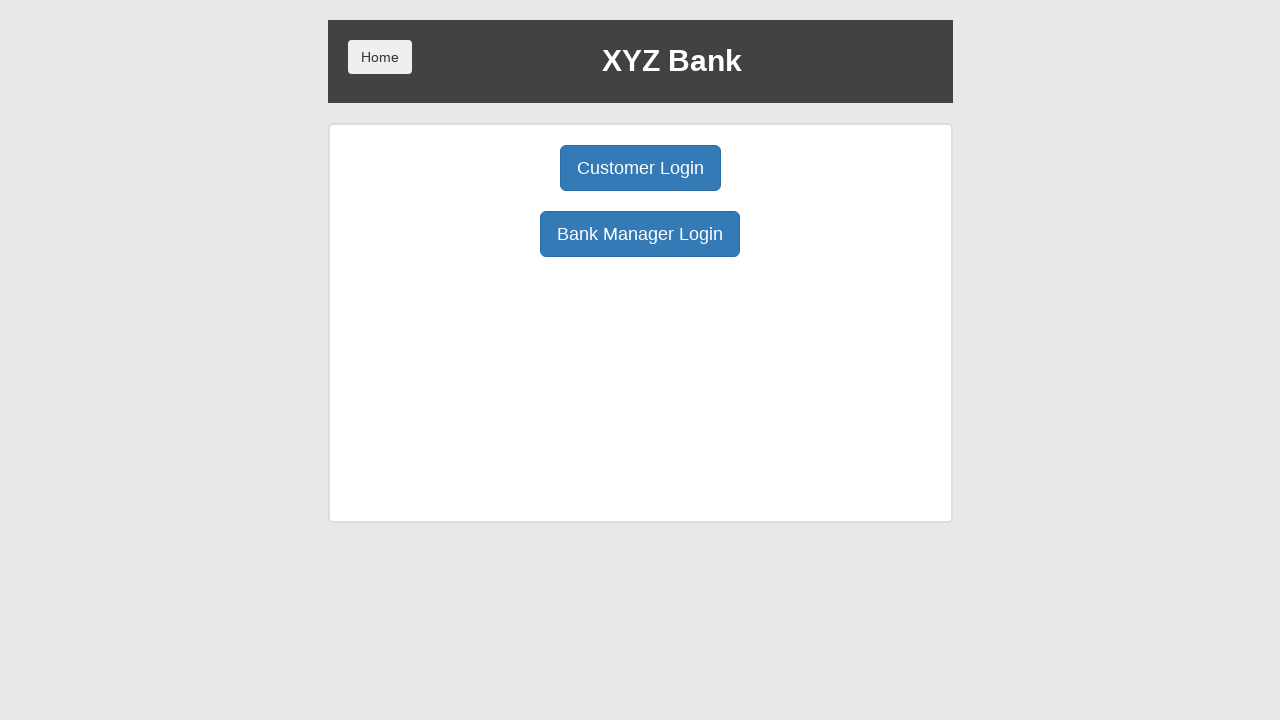

Navigated to banking application login page
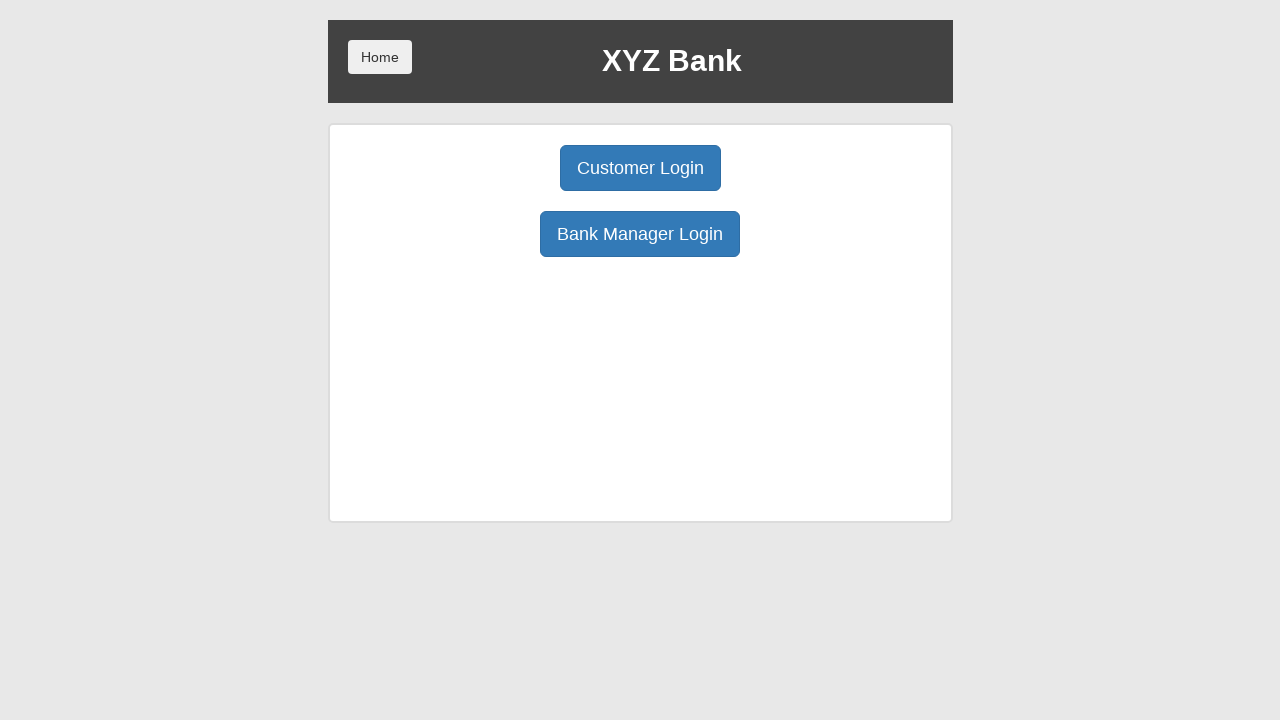

Clicked Customer Login button at (640, 168) on button:has-text('Customer Login')
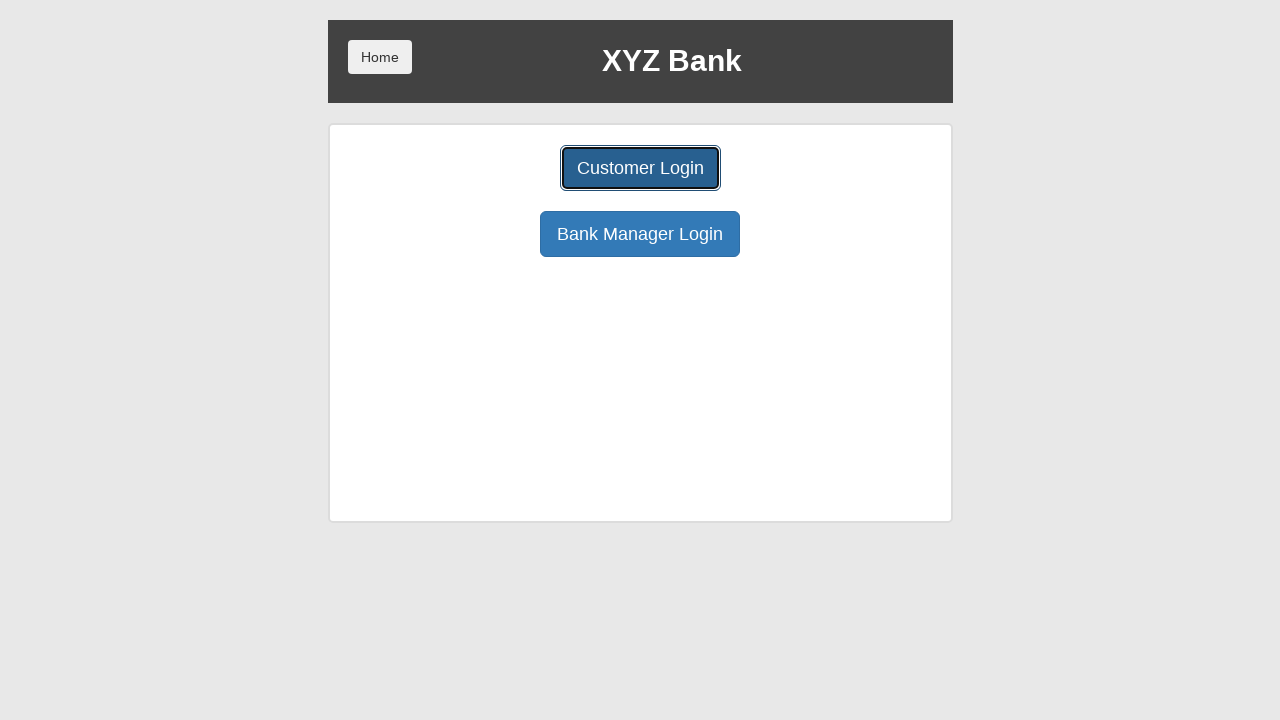

User selection dropdown became available
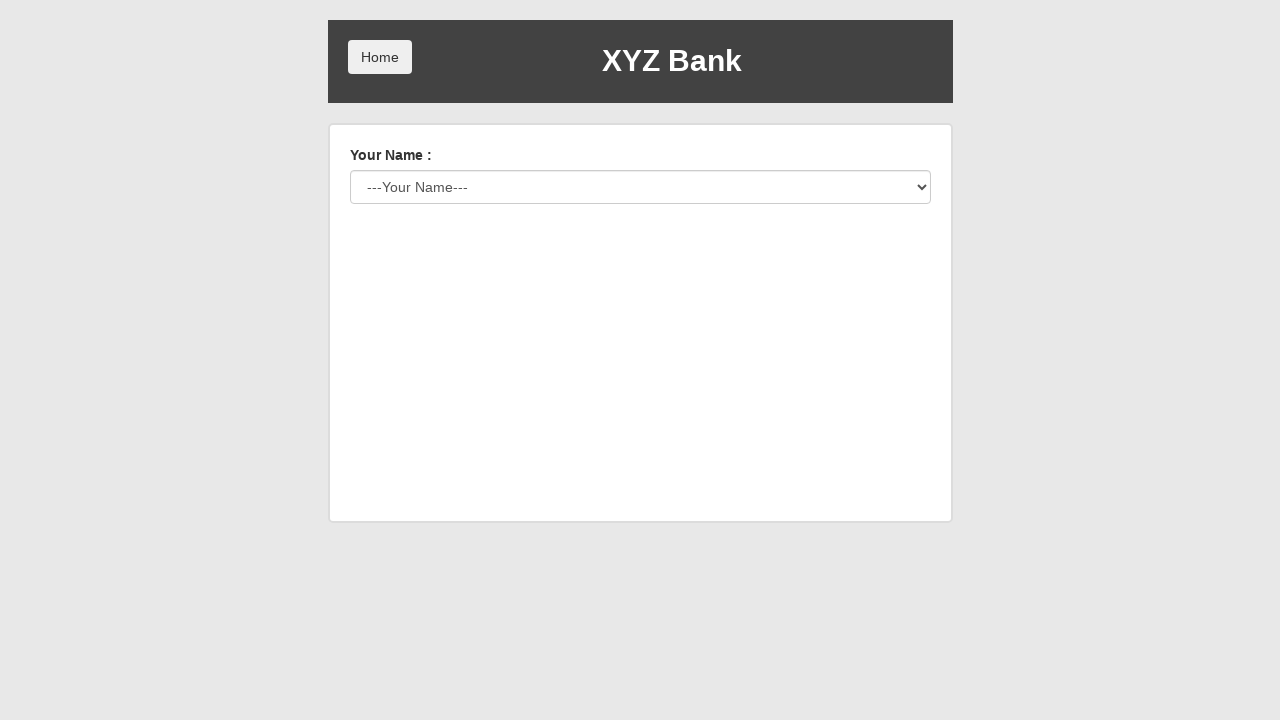

Selected Harry Potter from user dropdown on select#userSelect
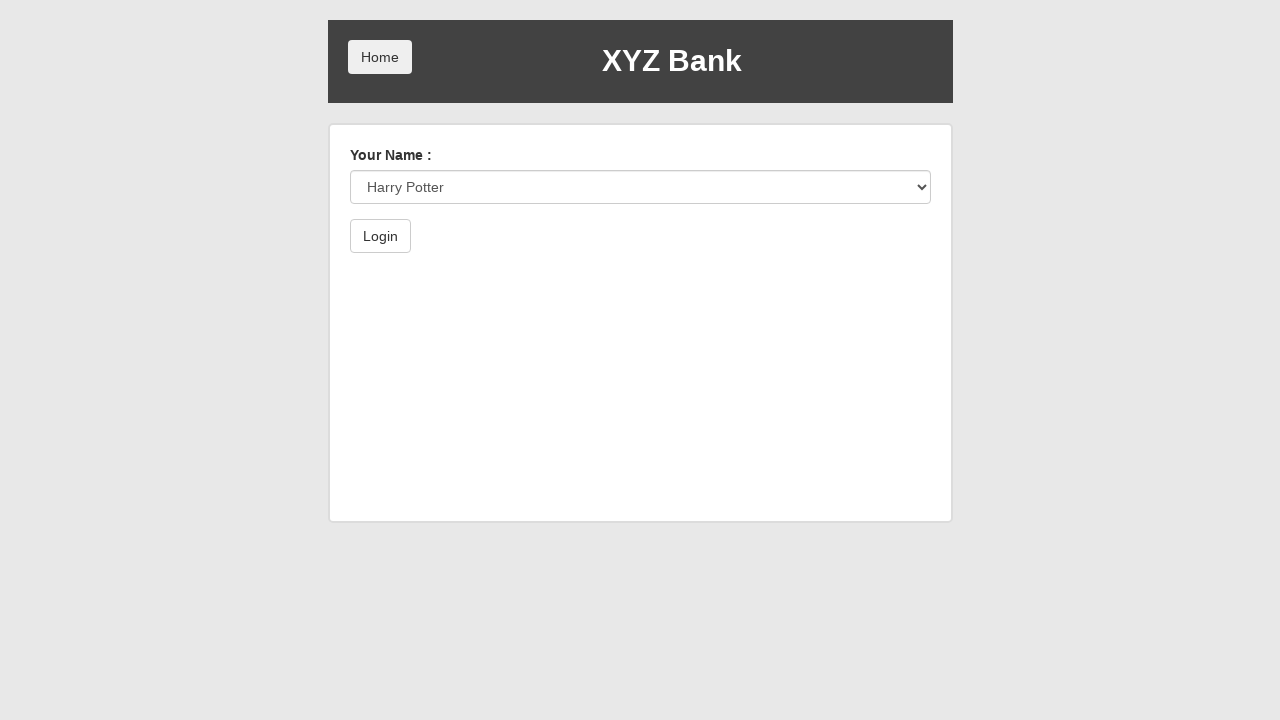

Clicked Login button to authenticate as Harry Potter at (380, 236) on button:has-text('Login')
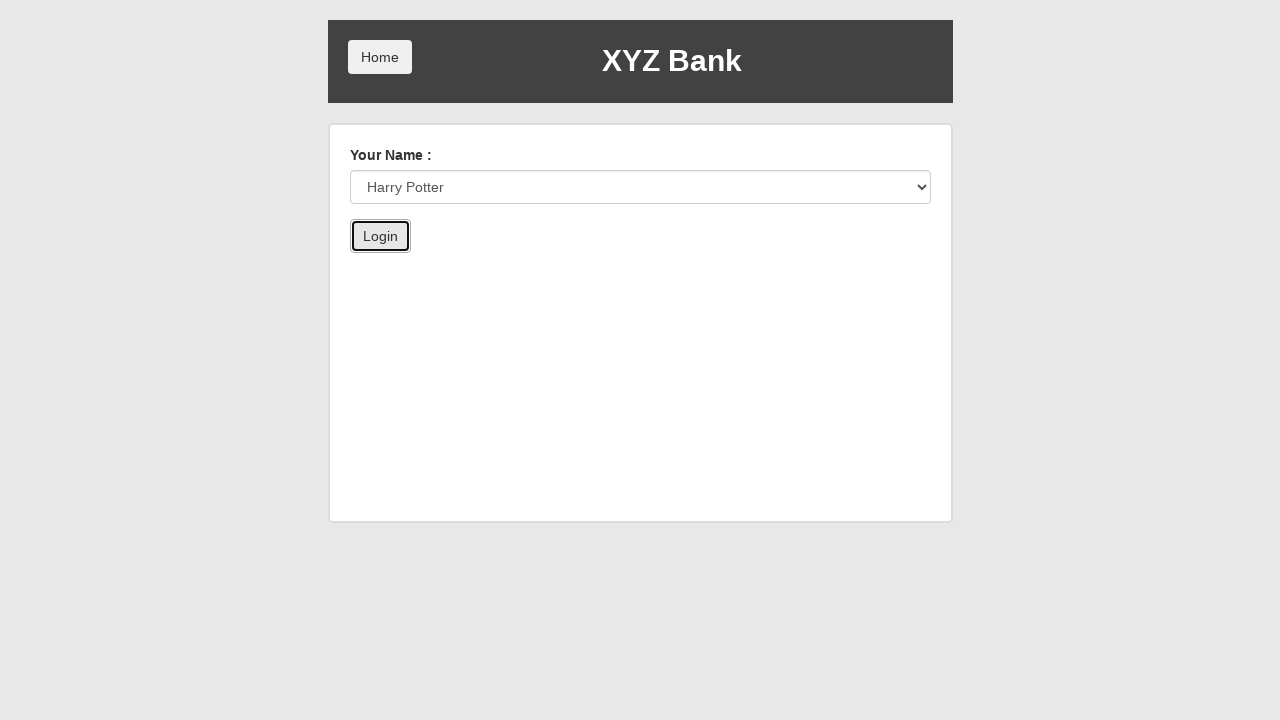

Clicked Deposit button at (652, 264) on button:has-text('Deposit')
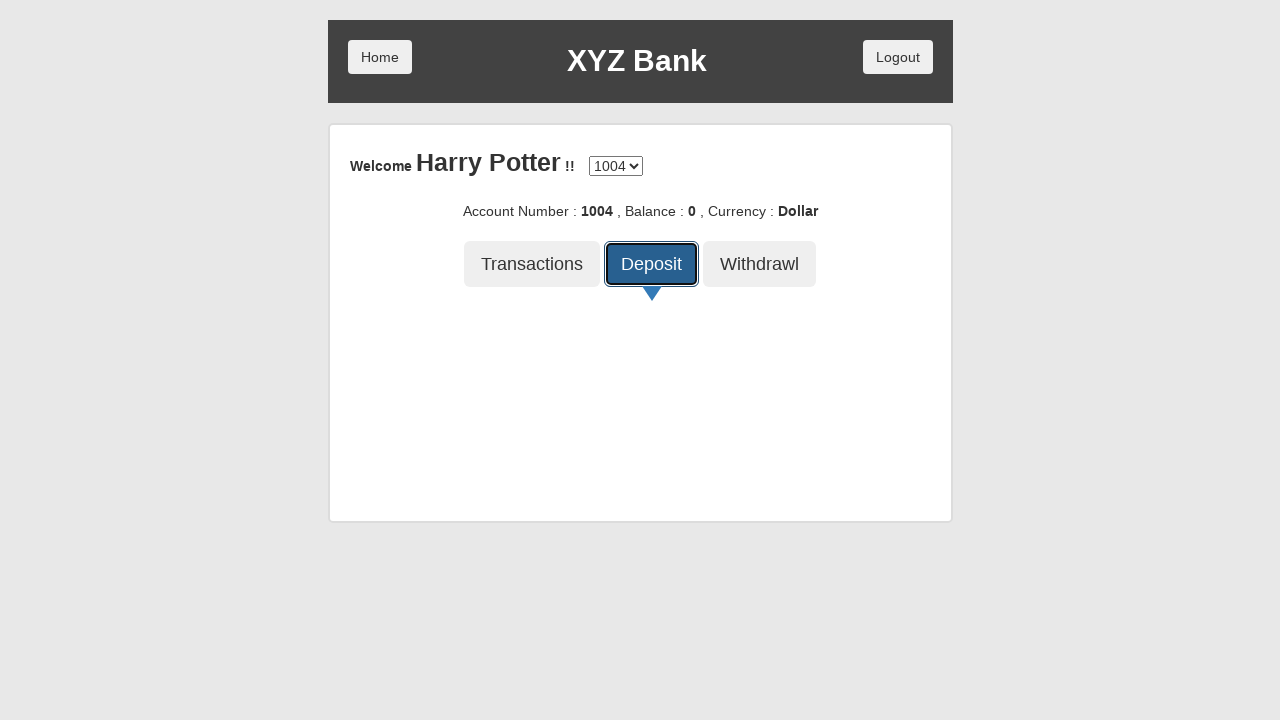

Entered deposit amount of 999 on input[placeholder='amount']
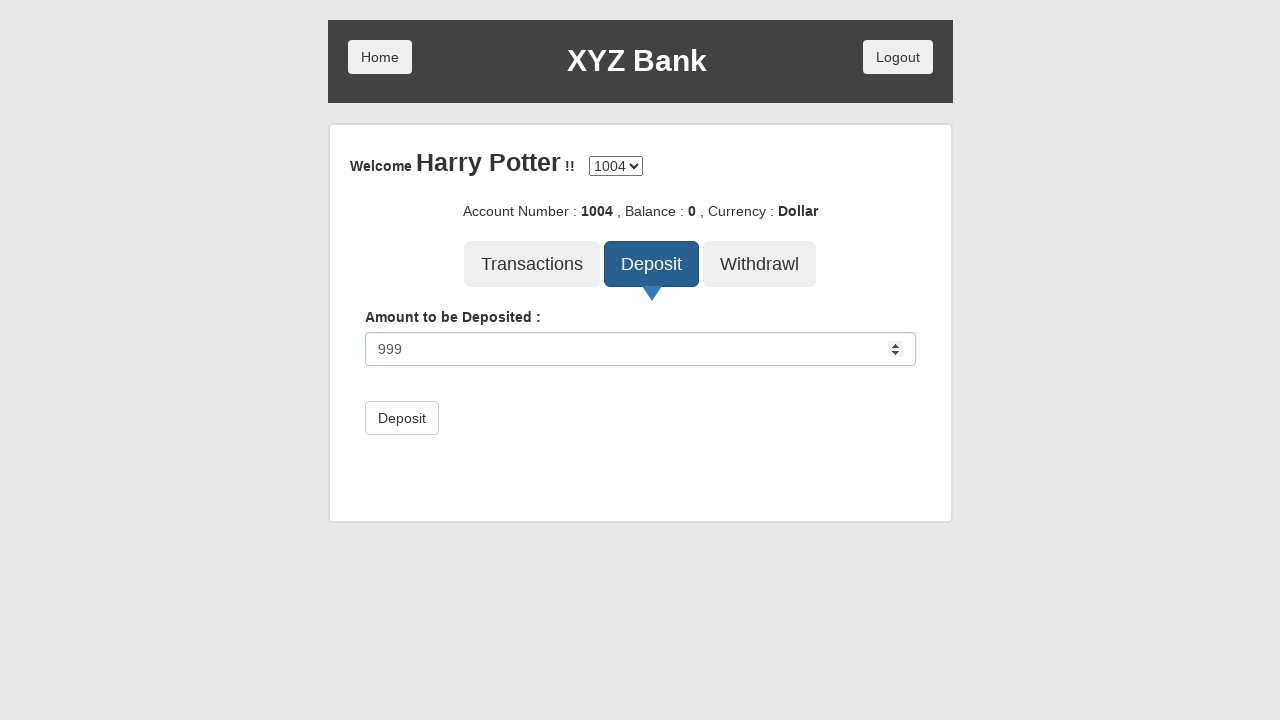

Submitted deposit transaction at (402, 418) on button[type='submit']
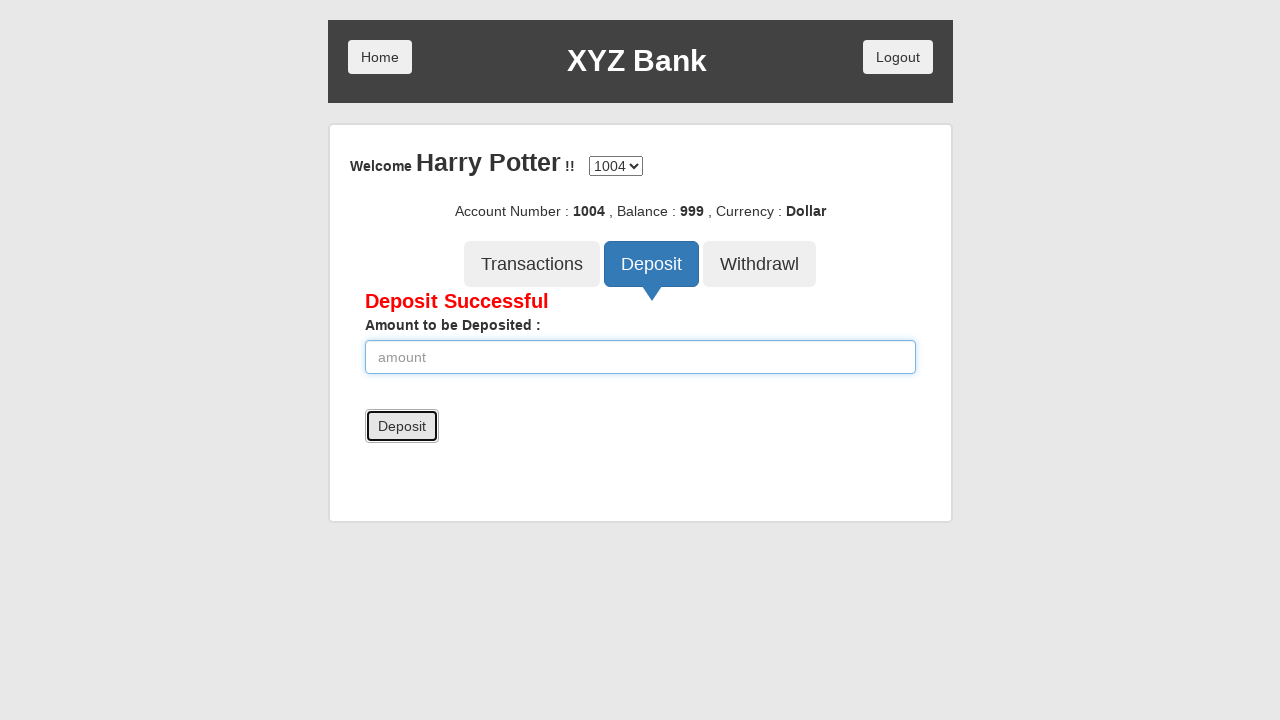

Clicked Withdrawl button at (760, 264) on button:has-text('Withdrawl')
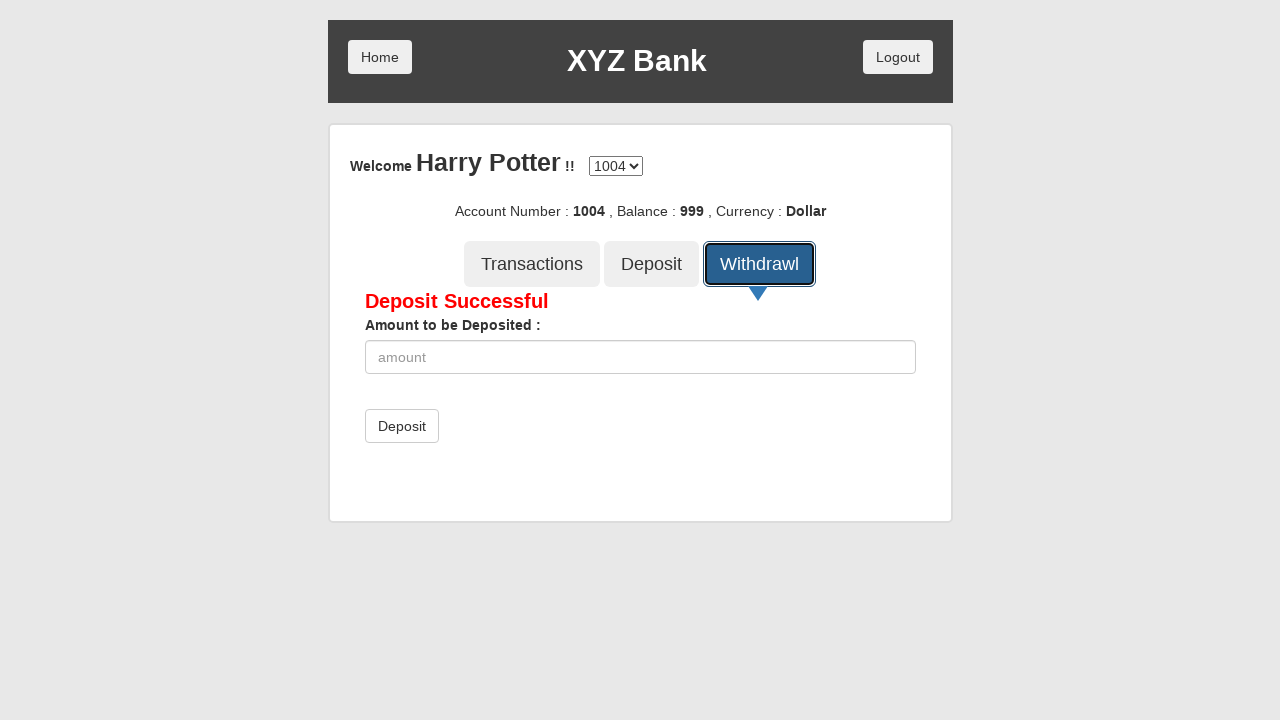

Waited for withdrawal form to load
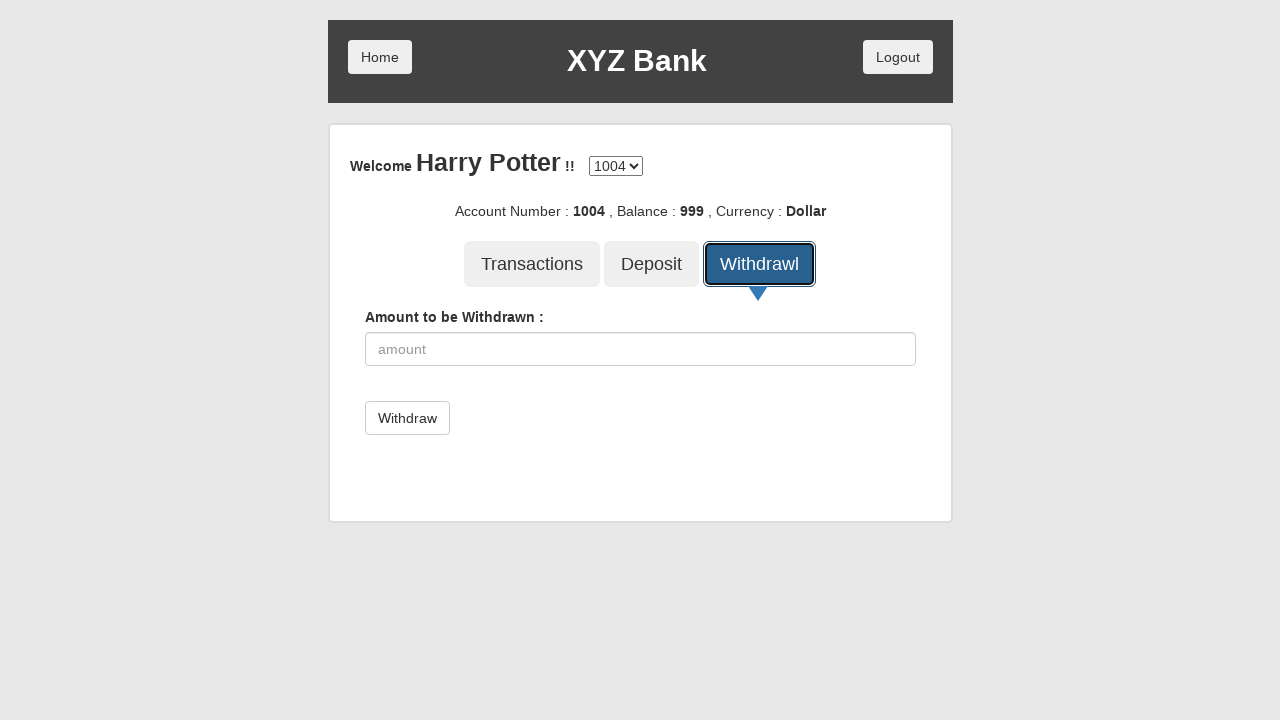

Entered withdrawal amount of 999 on input[placeholder='amount']
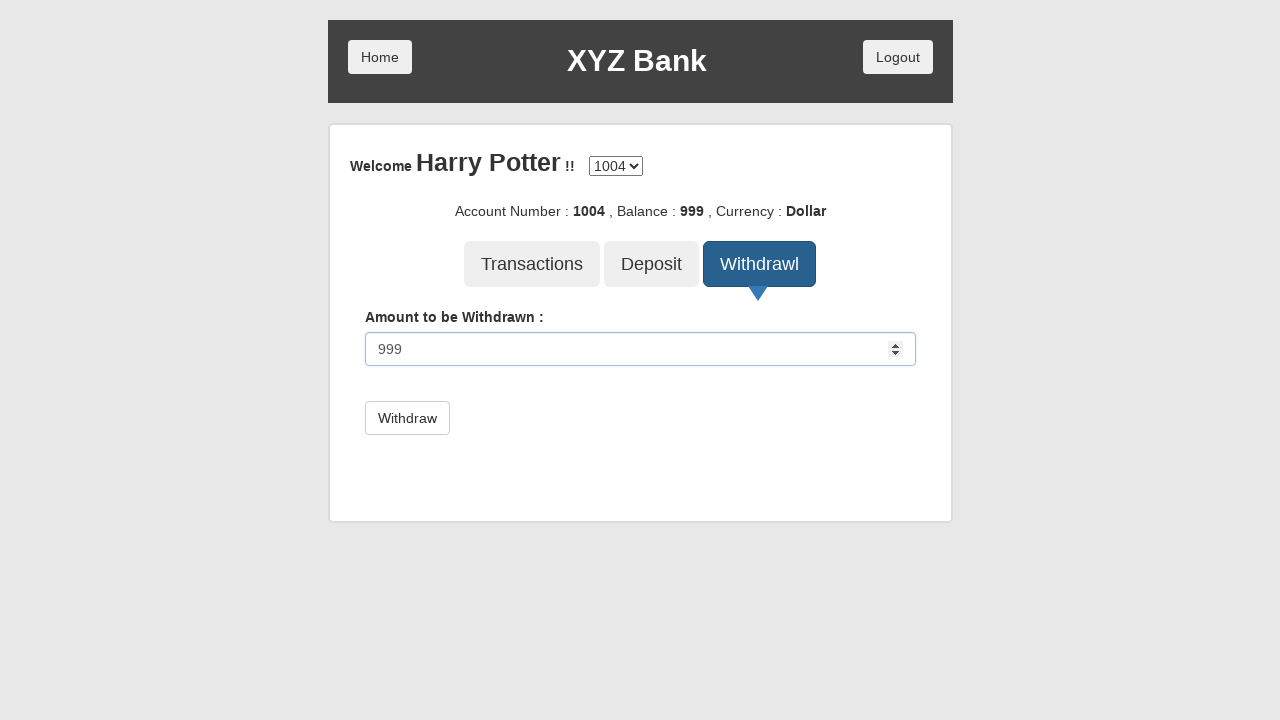

Submitted withdrawal transaction at (760, 264) on button:has-text('Withdraw')
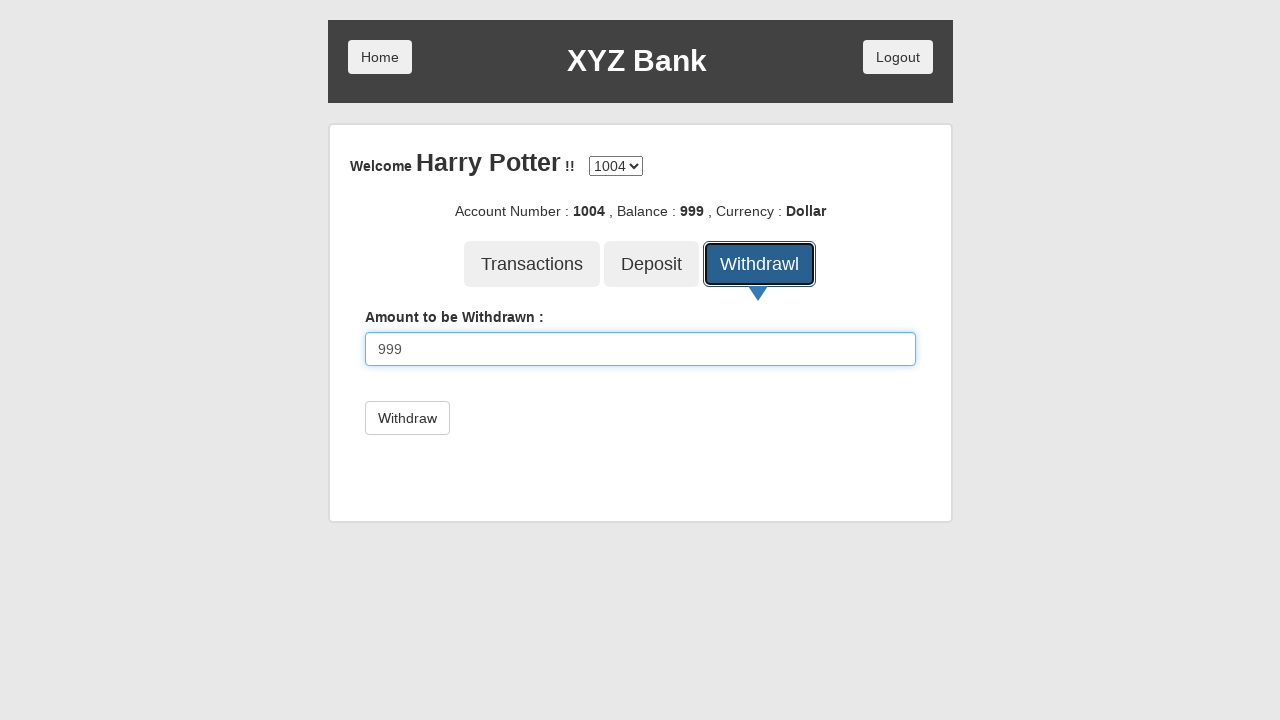

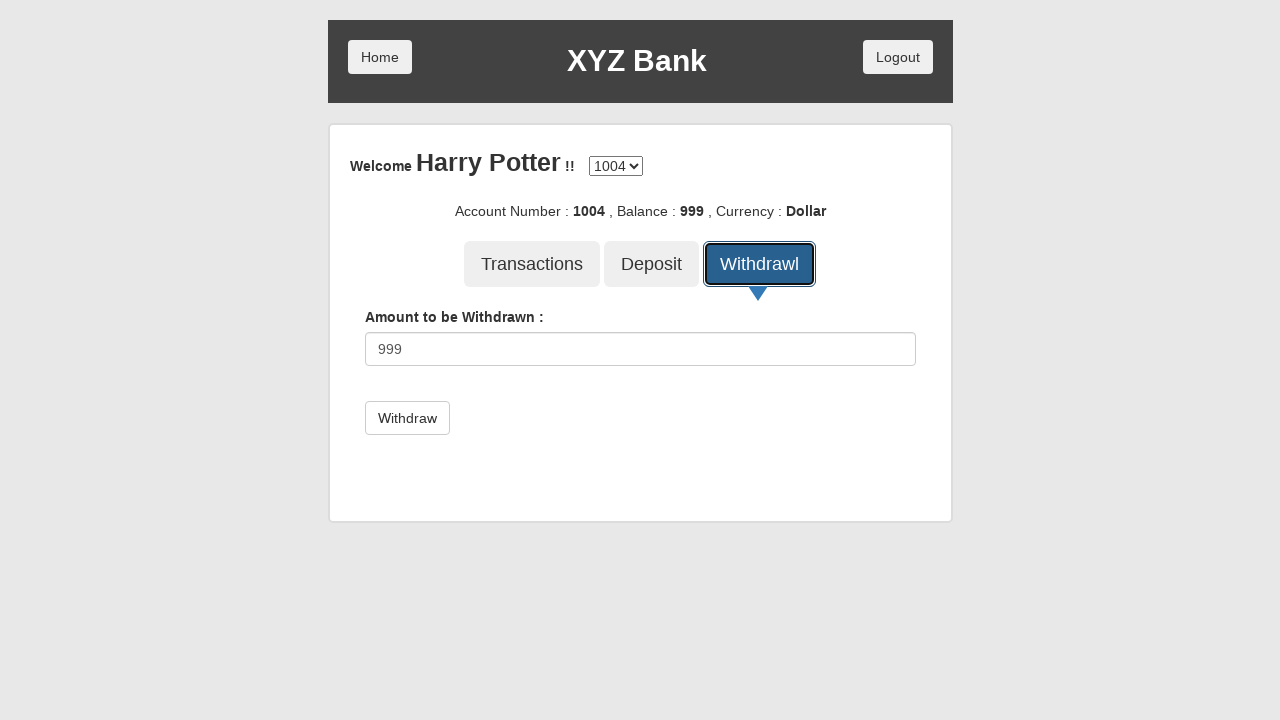